Navigates to the Worldometers flags page and scrolls to the bottom of the page

Starting URL: https://www.worldometers.info/geography/flags-of-the-world/

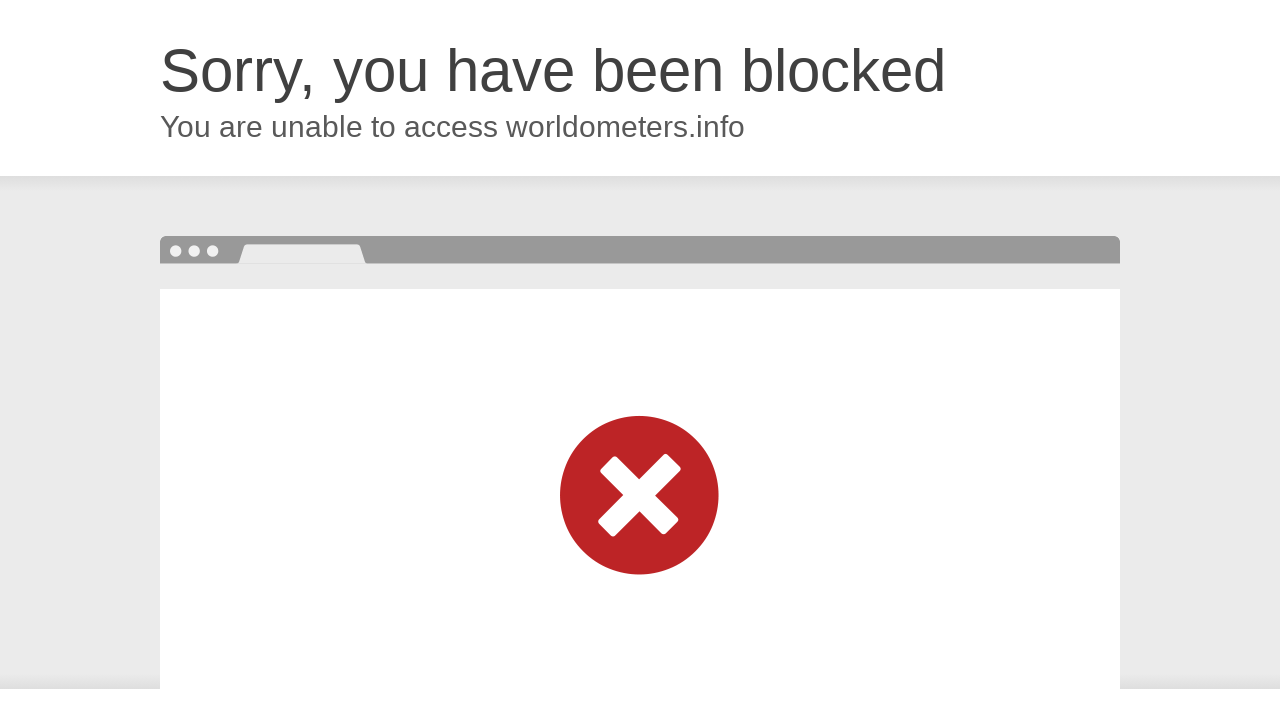

Navigated to Worldometers flags page
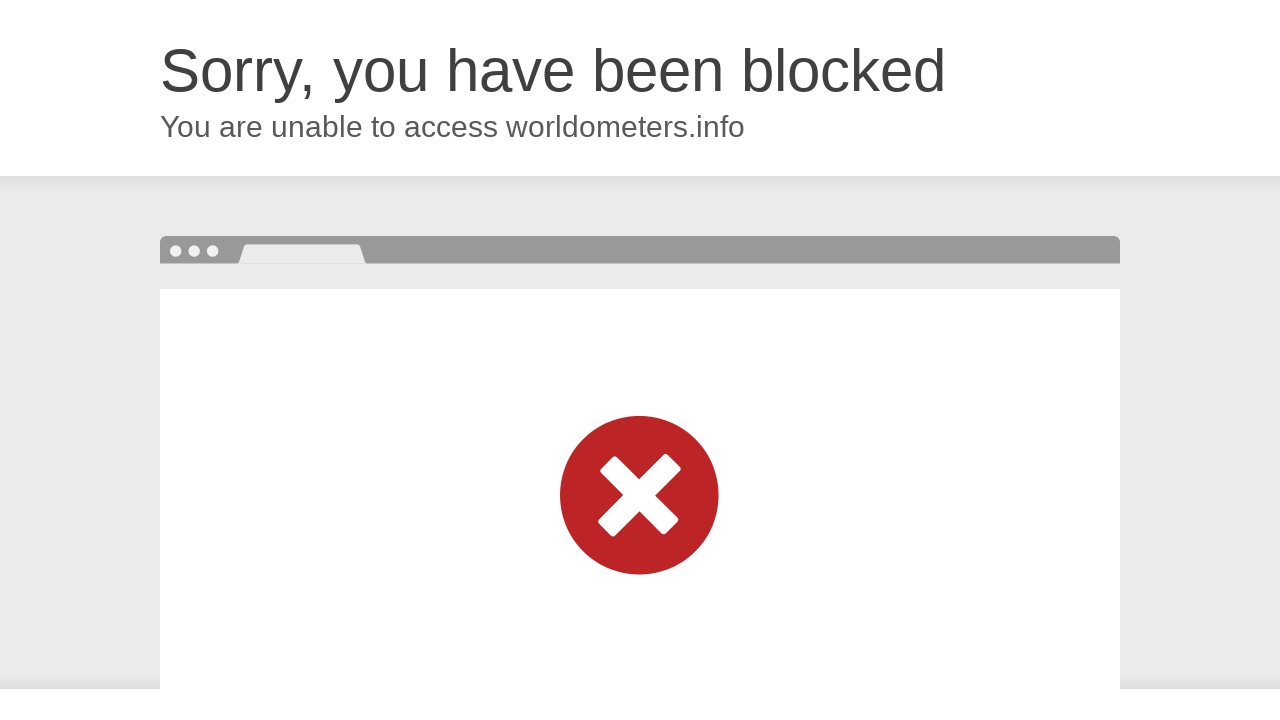

Scrolled to the bottom of the page
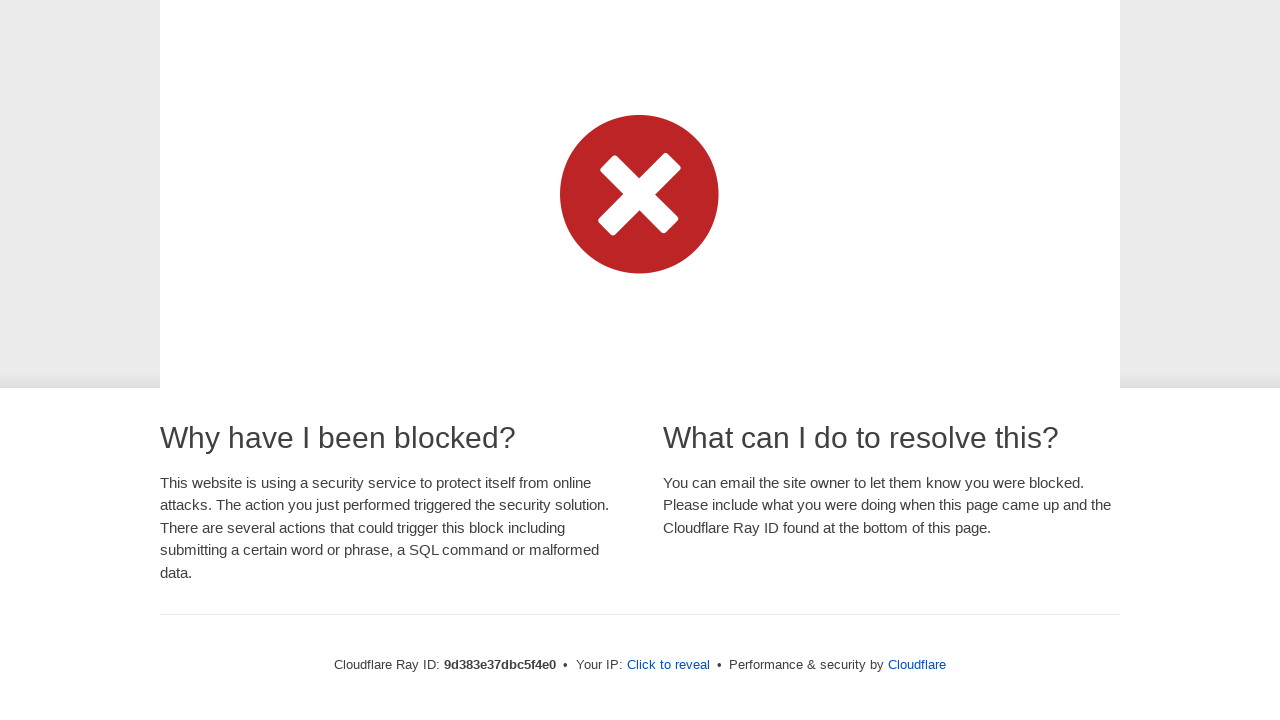

Waited 4 seconds for scroll to complete
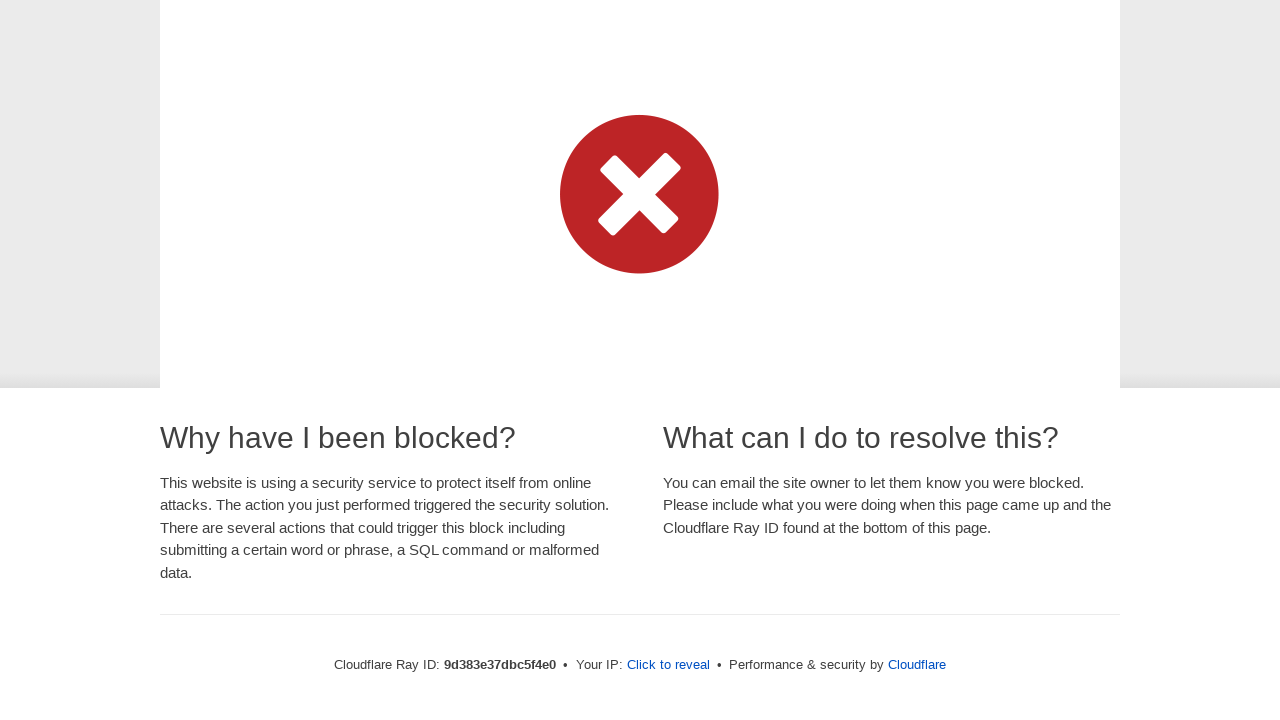

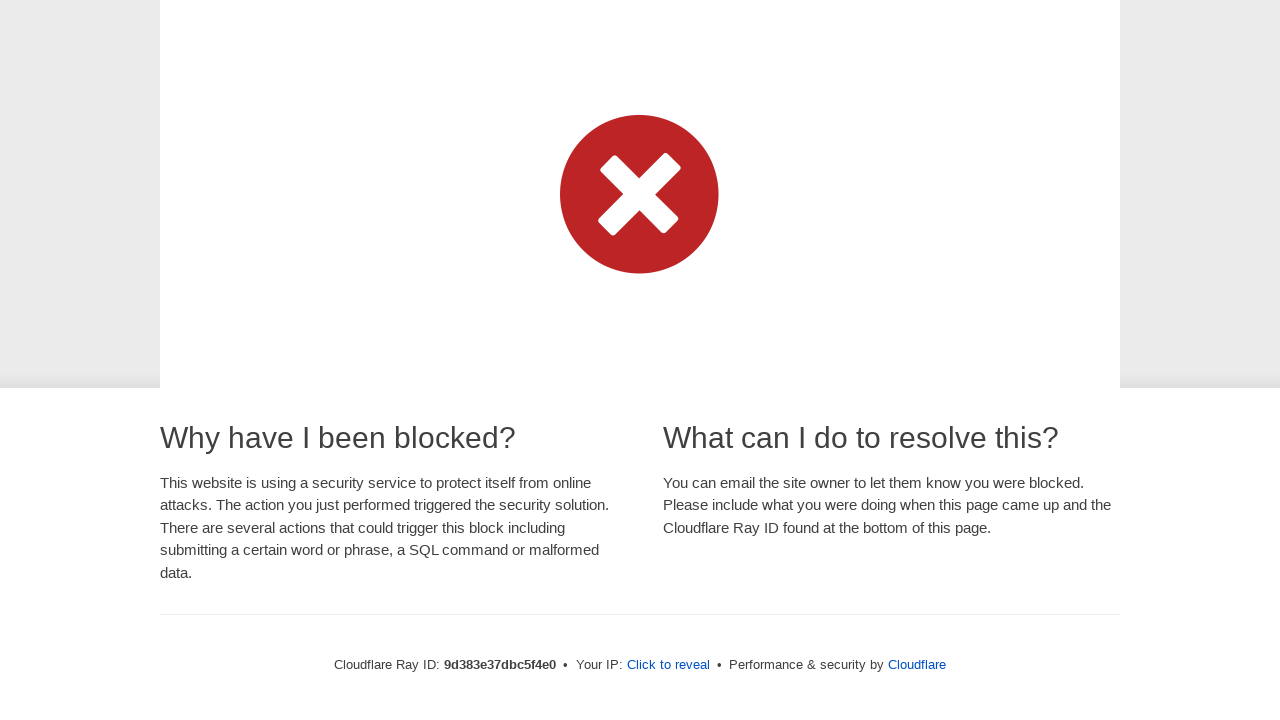